Navigates to the User Inyerface game page and waits for the page to load. This is a minimal test that only verifies the page is accessible.

Starting URL: https://userinyerface.com/game.html

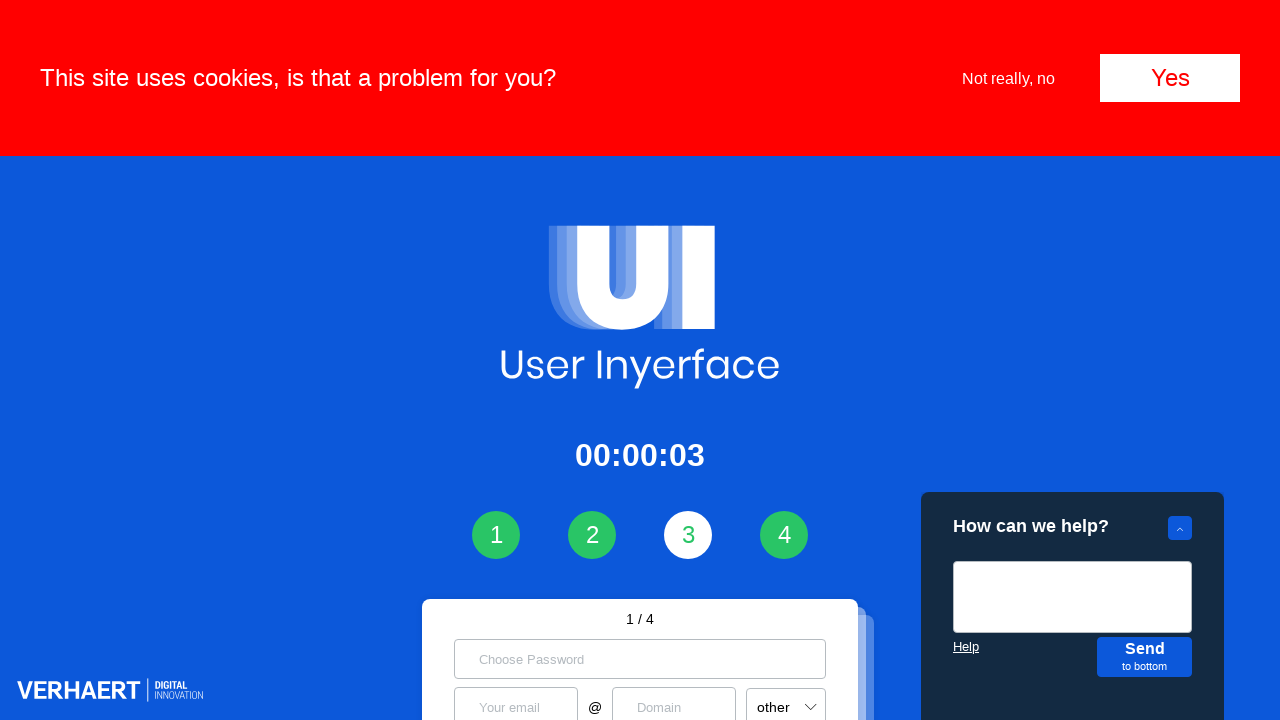

Waited for page to reach domcontentloaded state
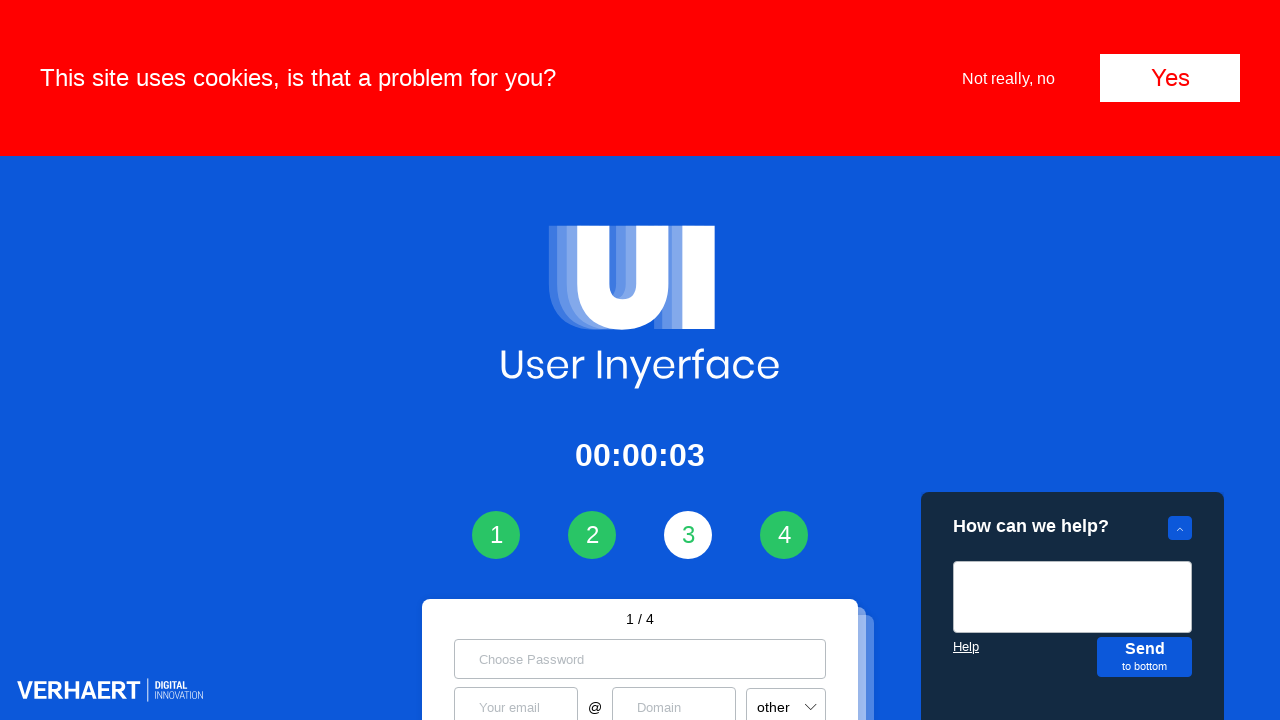

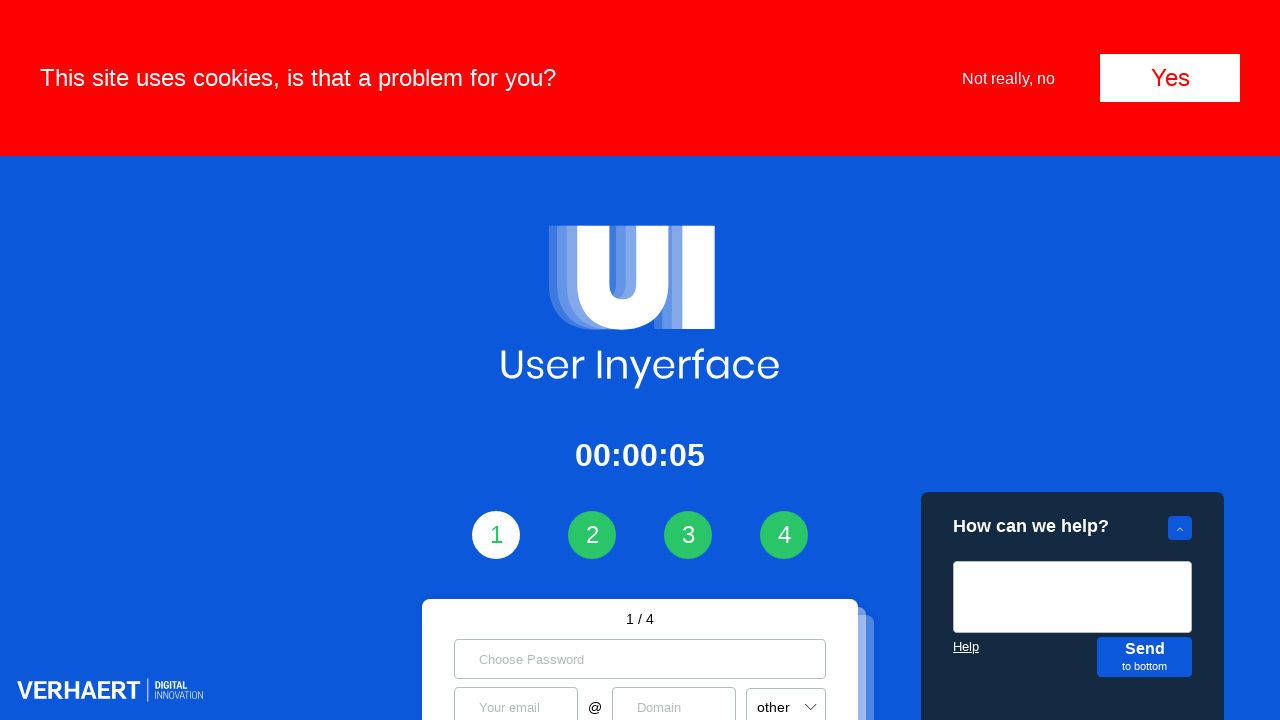